Tests checkbox toggle functionality by clicking a checkbox to select it, then clicking again to unselect it, verifying the checkbox can be toggled on and off.

Starting URL: https://www.tutorialspoint.com/selenium/practice/selenium_automation_practice.php

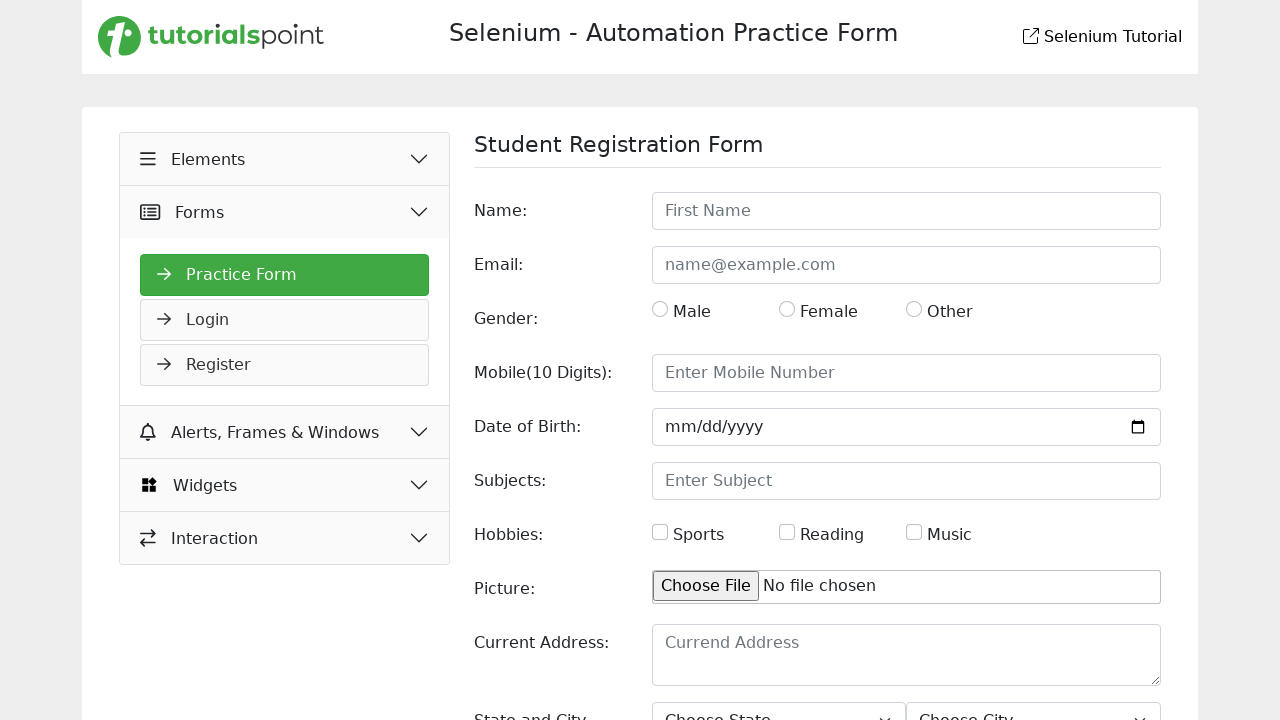

Clicked hobbies checkbox to select it at (660, 532) on #hobbies
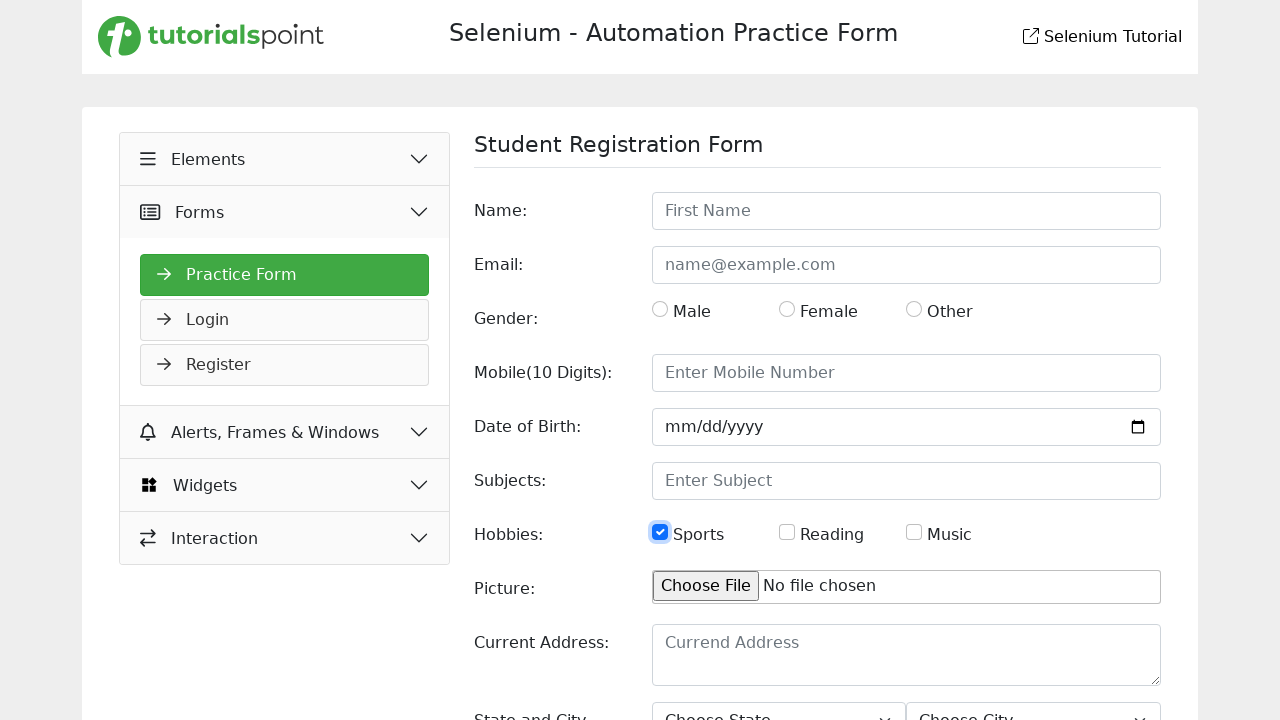

Waited 500ms for checkbox selection to complete
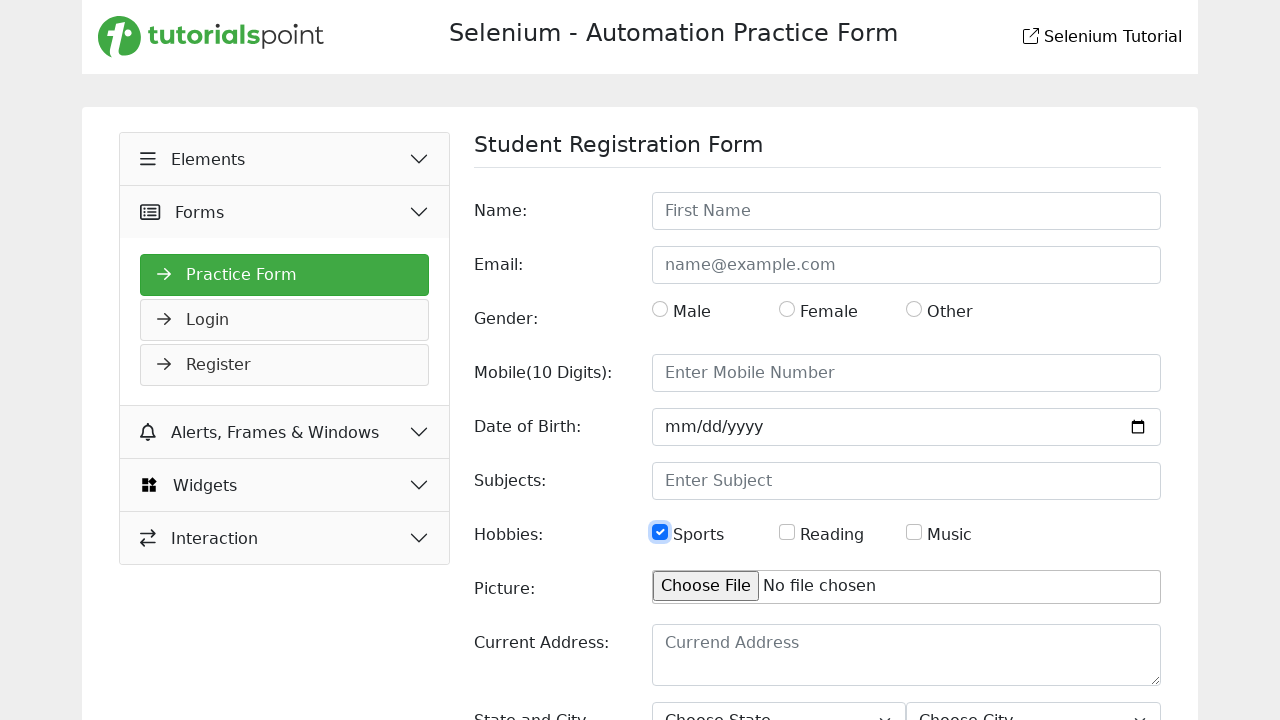

Clicked hobbies checkbox again to unselect it at (660, 532) on #hobbies
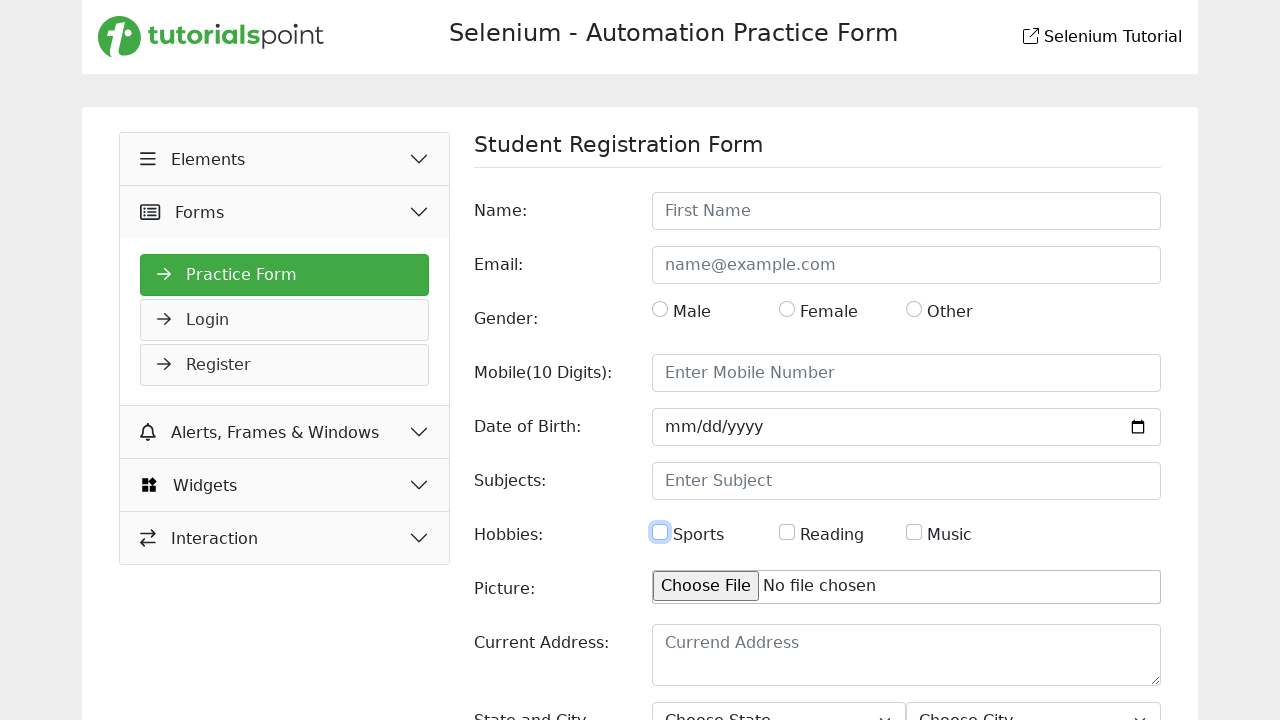

Waited 500ms for checkbox unselection to complete
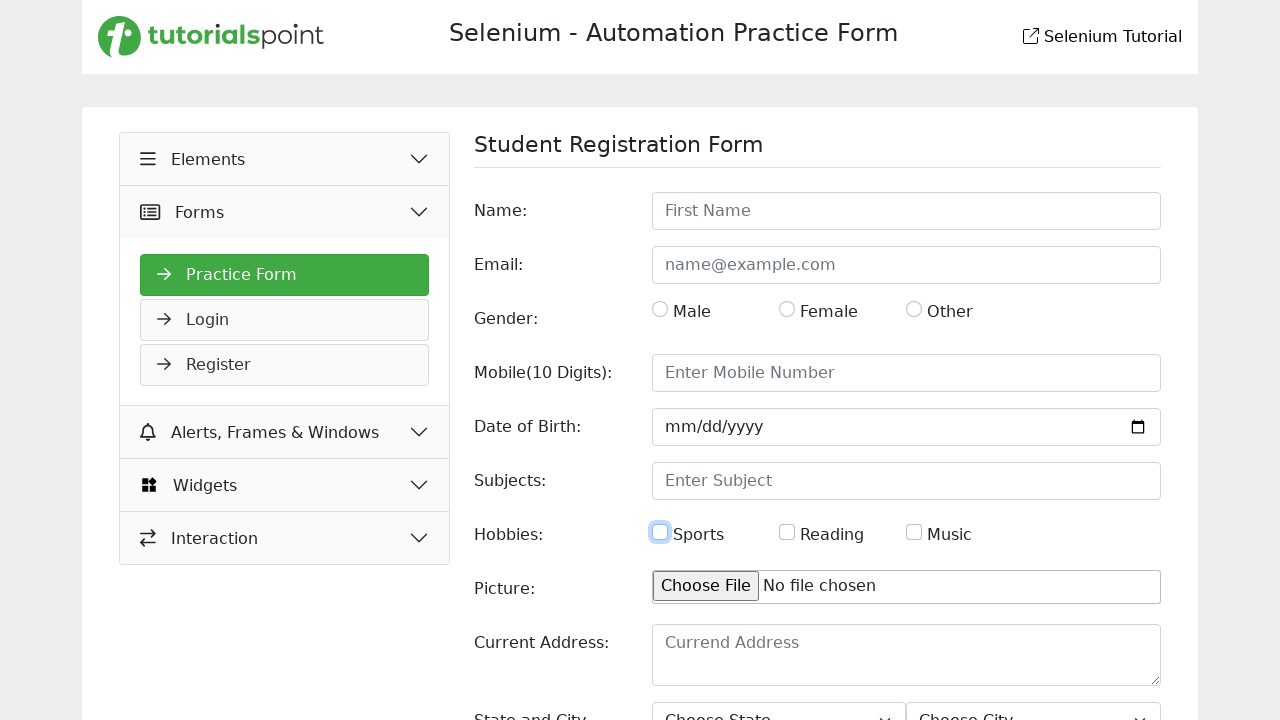

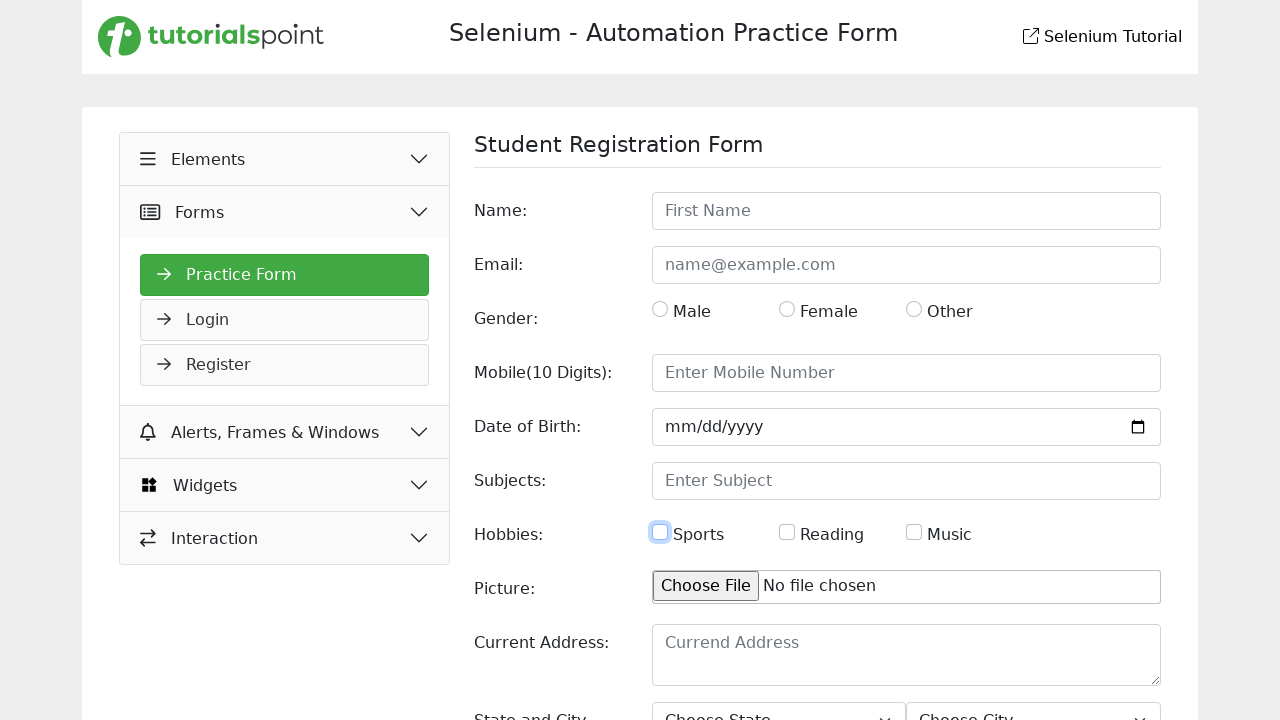